Tests drag and drop functionality by dragging an element and dropping it onto a target element

Starting URL: http://sahitest.com/demo/dragDropMooTools.htm

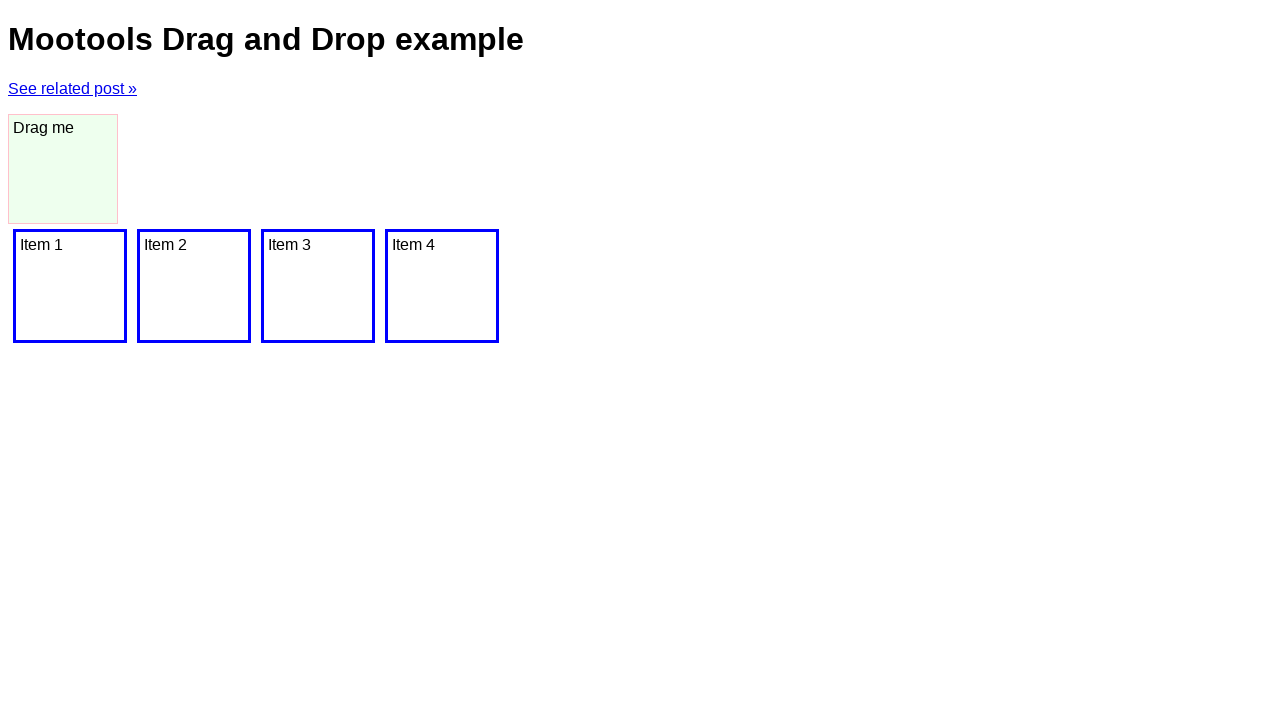

Navigated to drag and drop test page
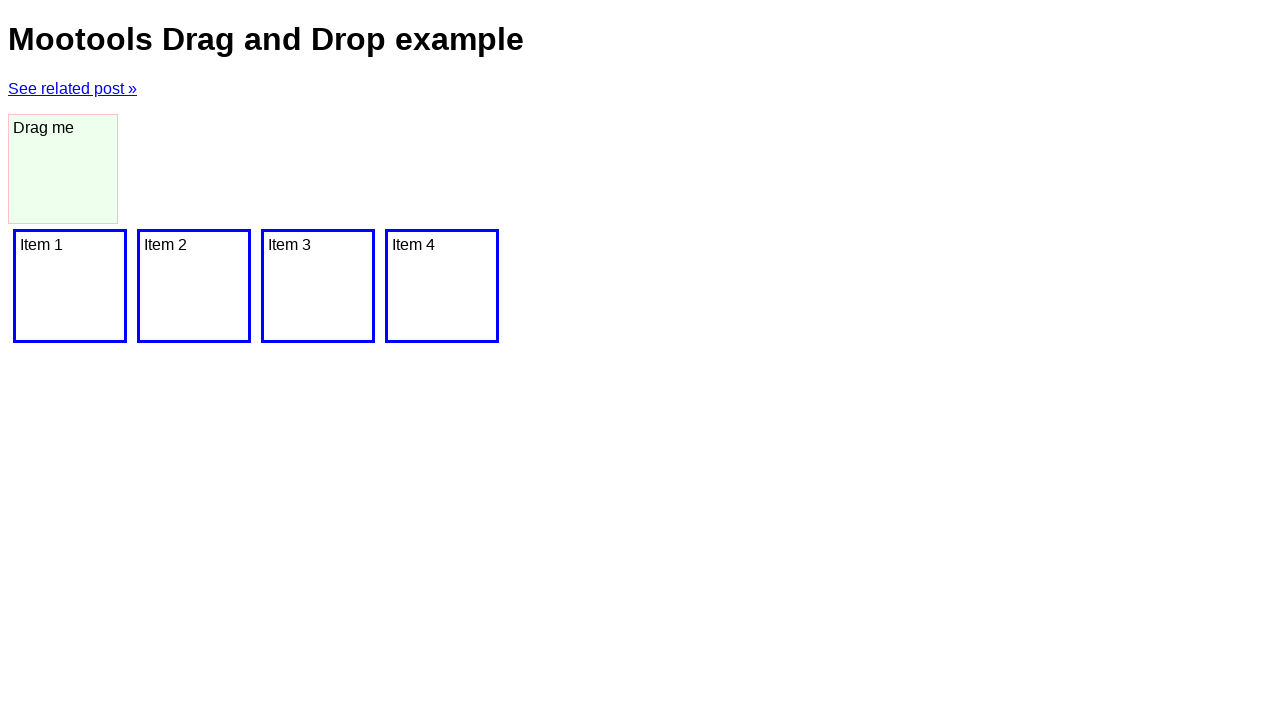

Located draggable element with ID 'dragger'
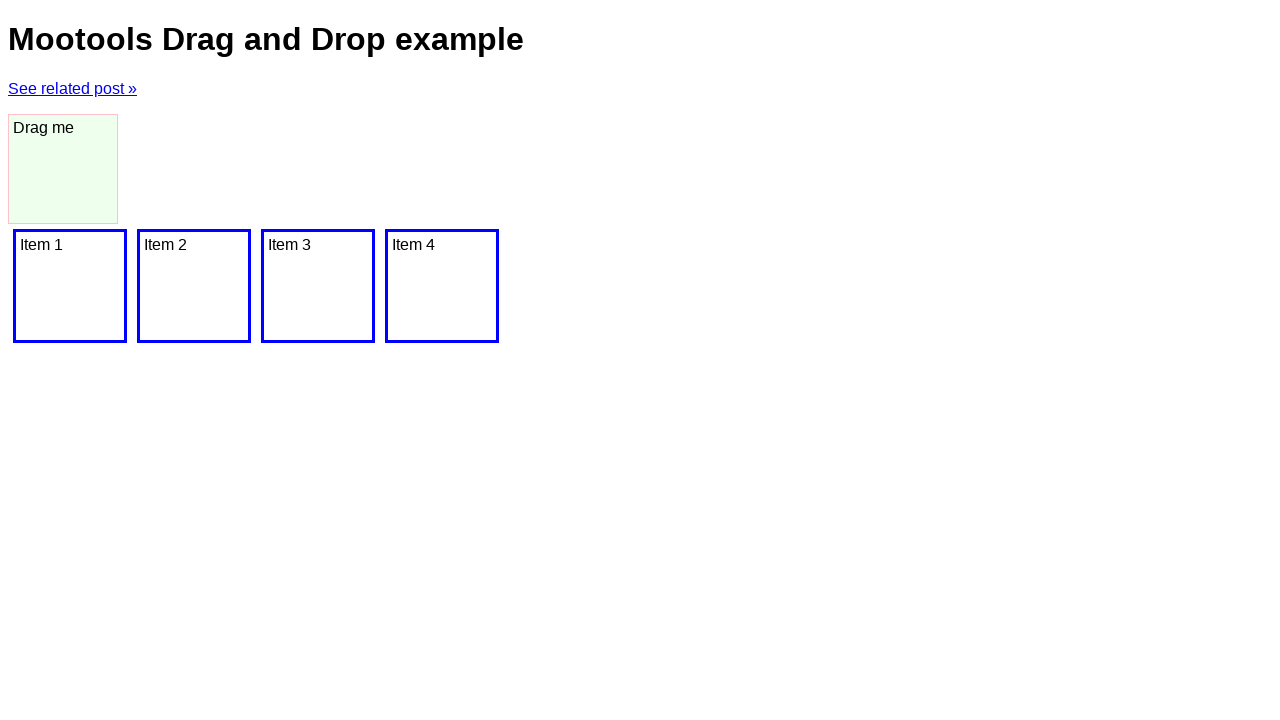

Located drop target element
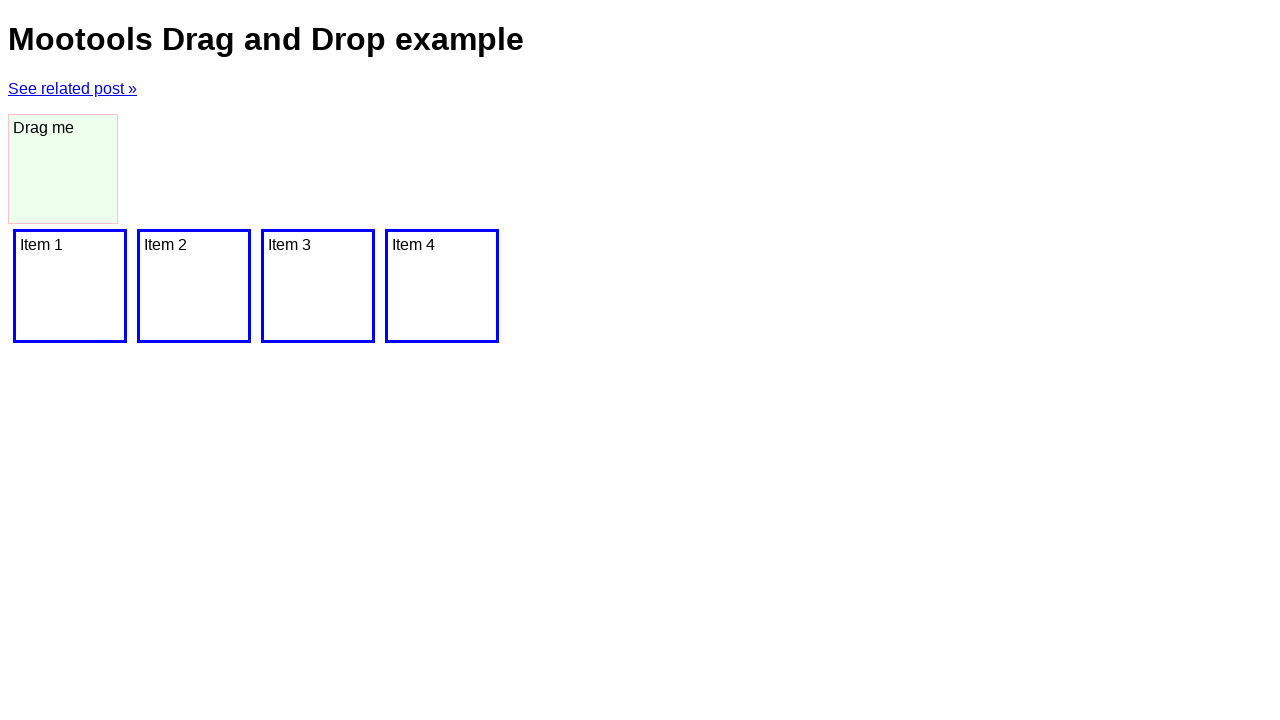

Dragged element from source and dropped it onto target element at (70, 286)
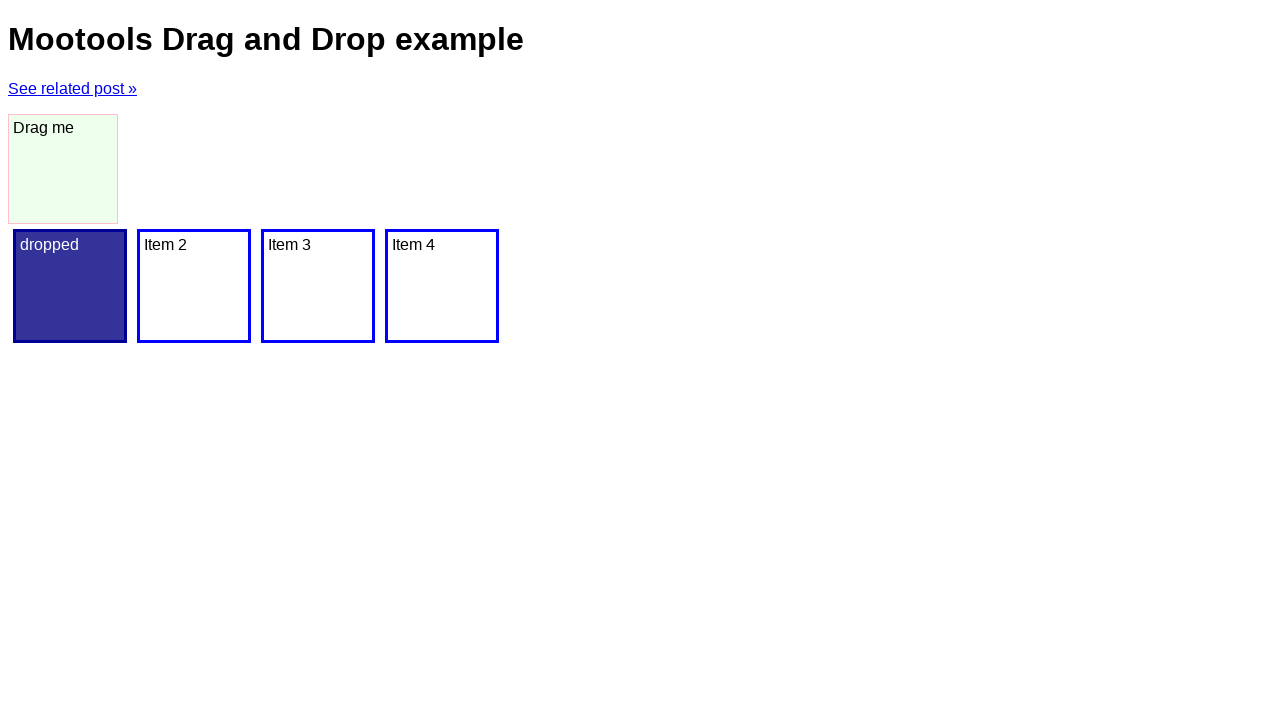

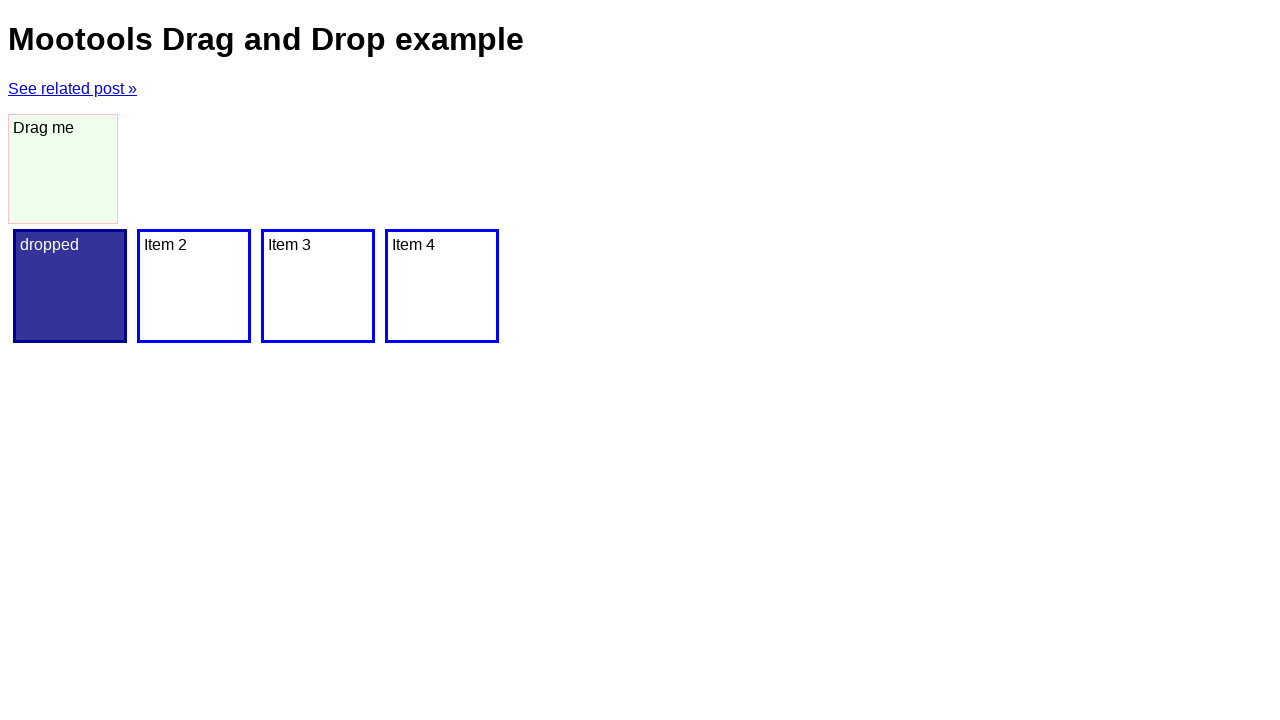